Navigates to a practice automation page, calculates the sum of values in a table column, and verifies it matches the displayed total amount

Starting URL: https://rahulshettyacademy.com/AutomationPractice/

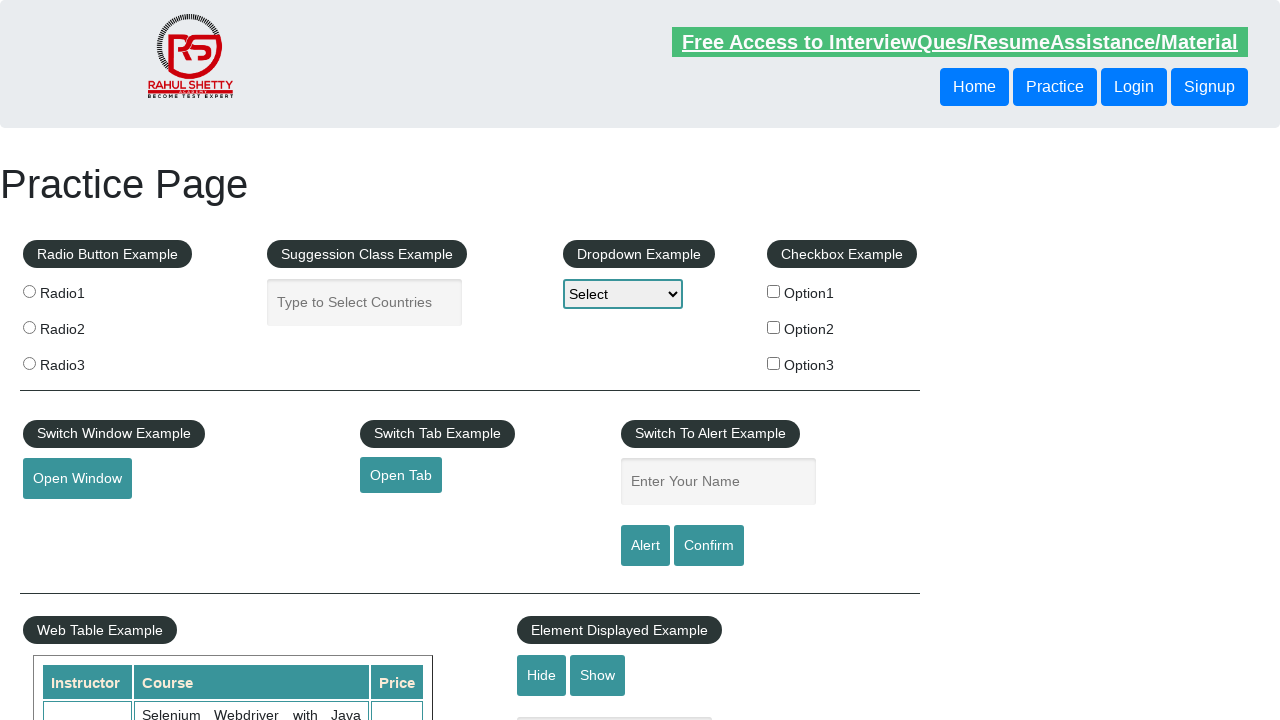

Waited for table to load
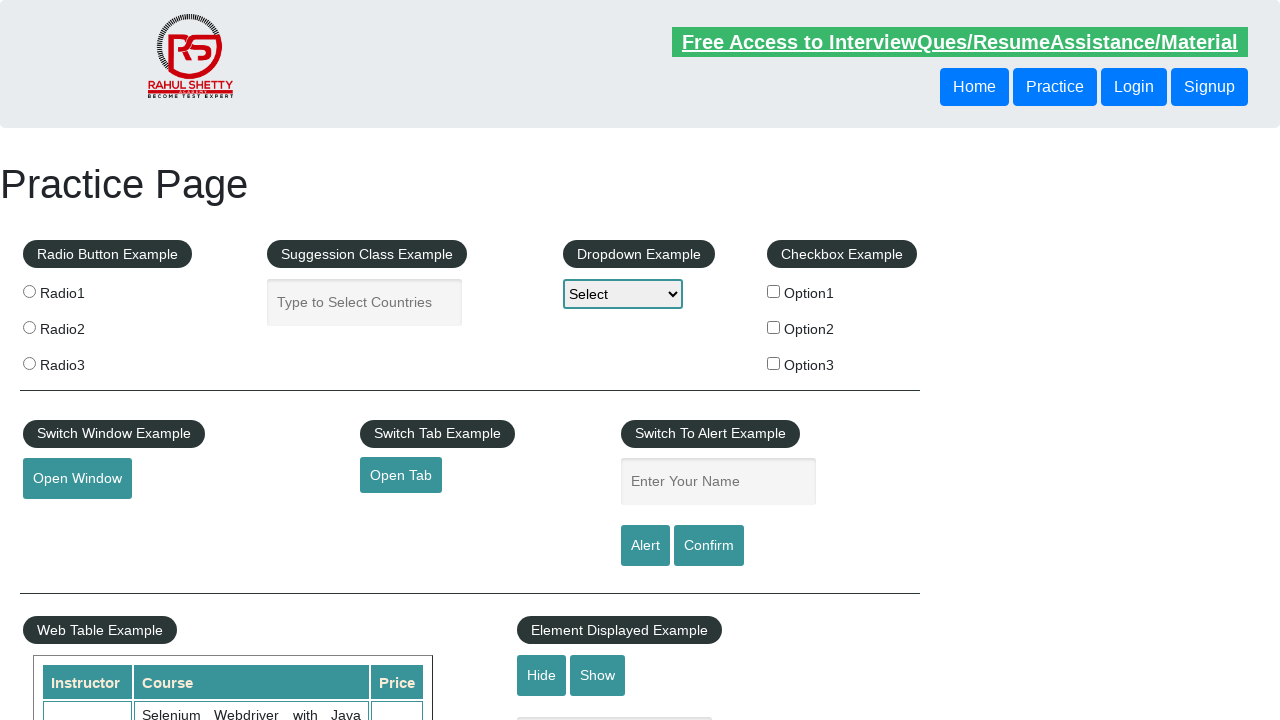

Retrieved all amount elements from 4th column of table
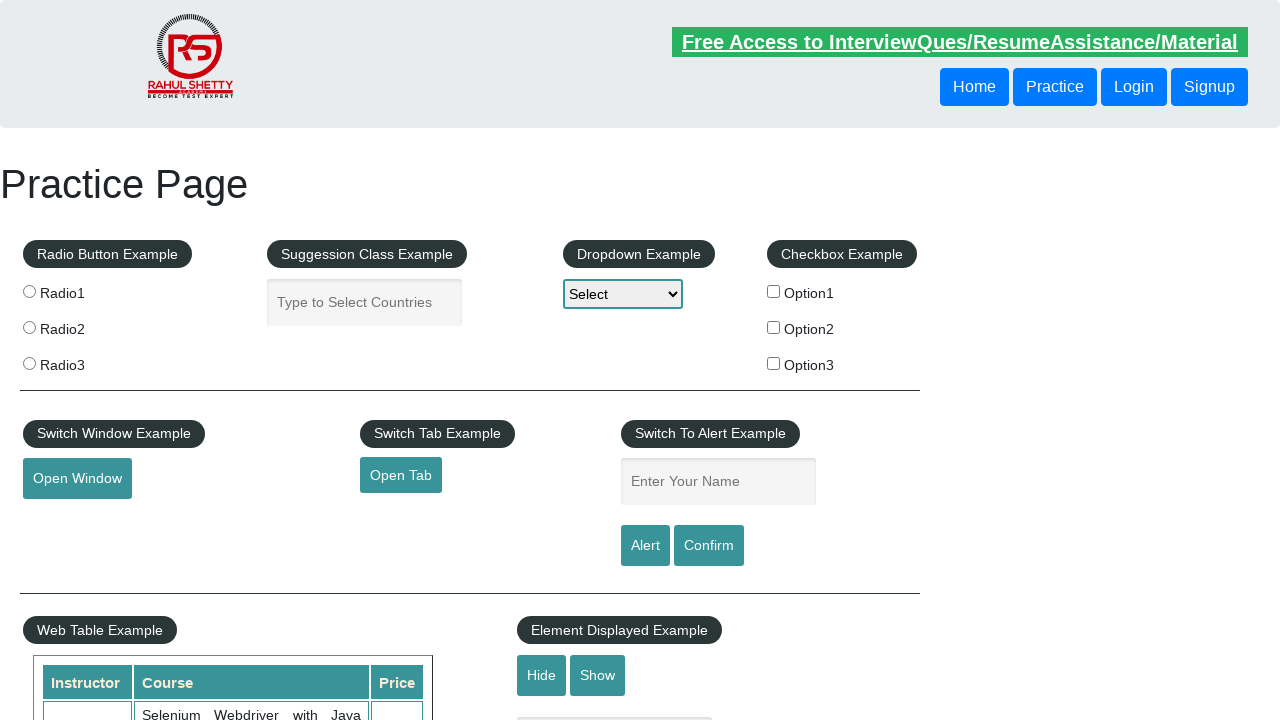

Calculated sum of all amounts: 296
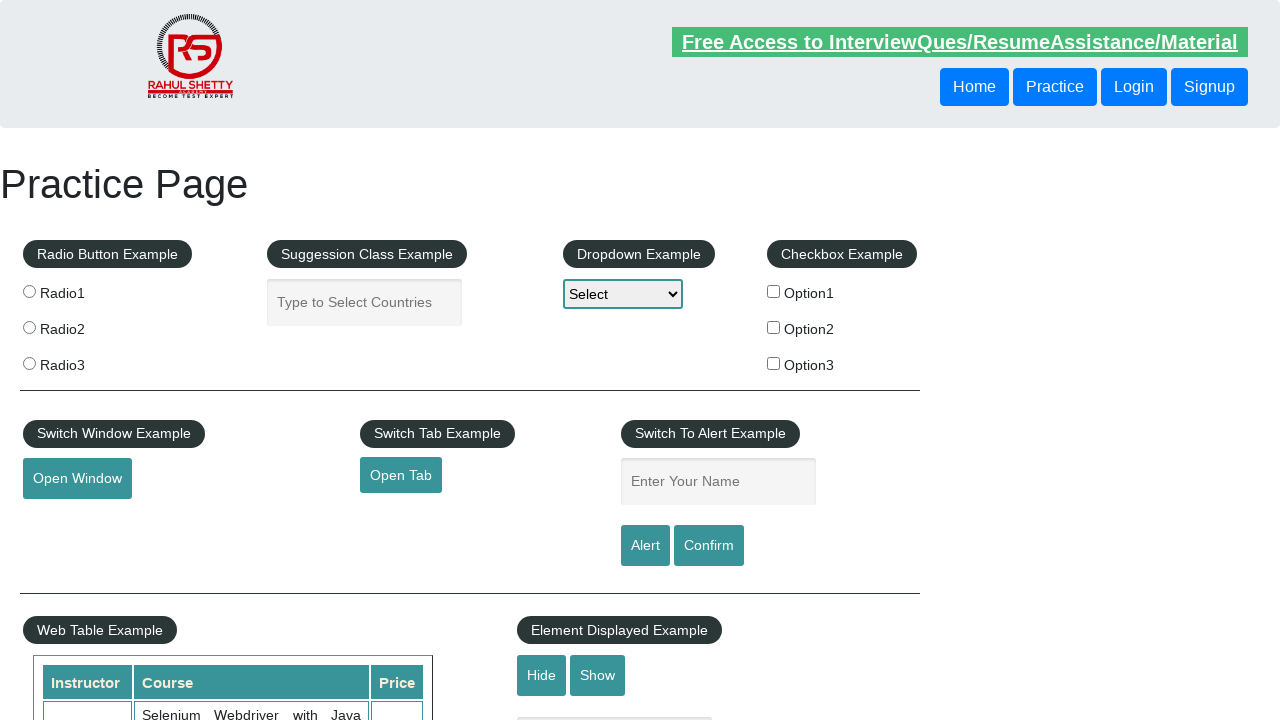

Retrieved displayed total amount text
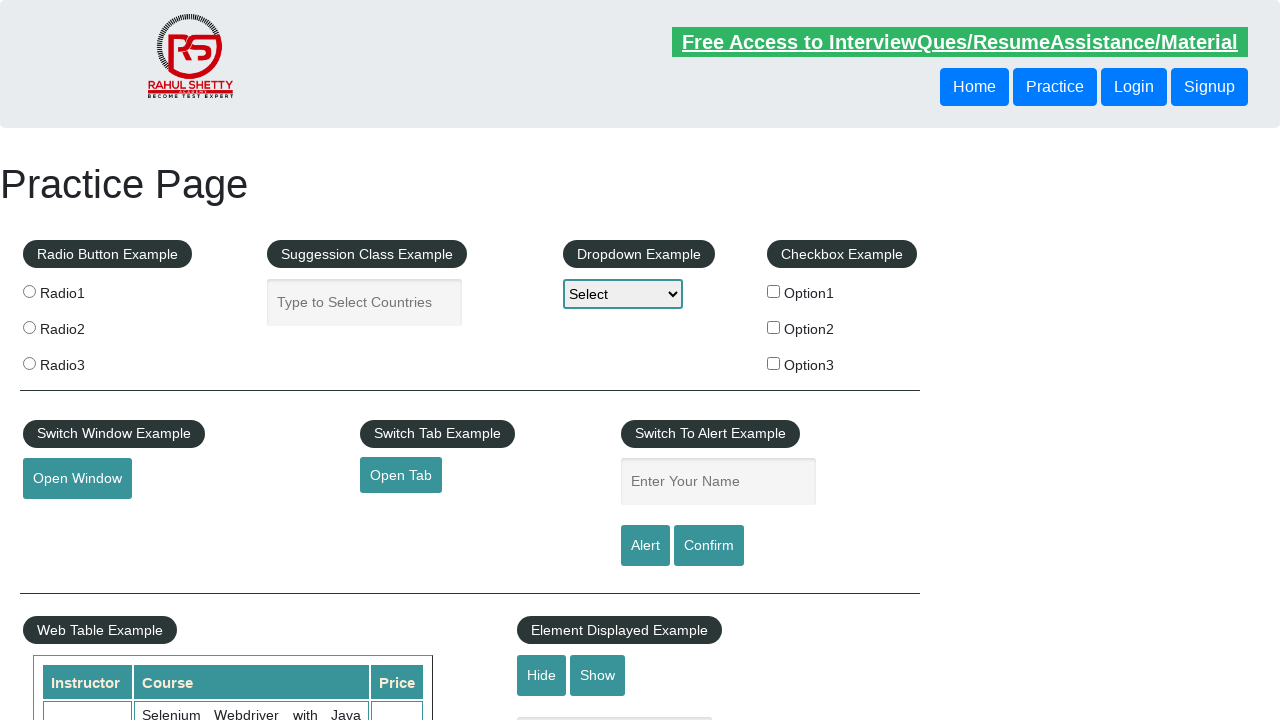

Parsed displayed total amount: 296
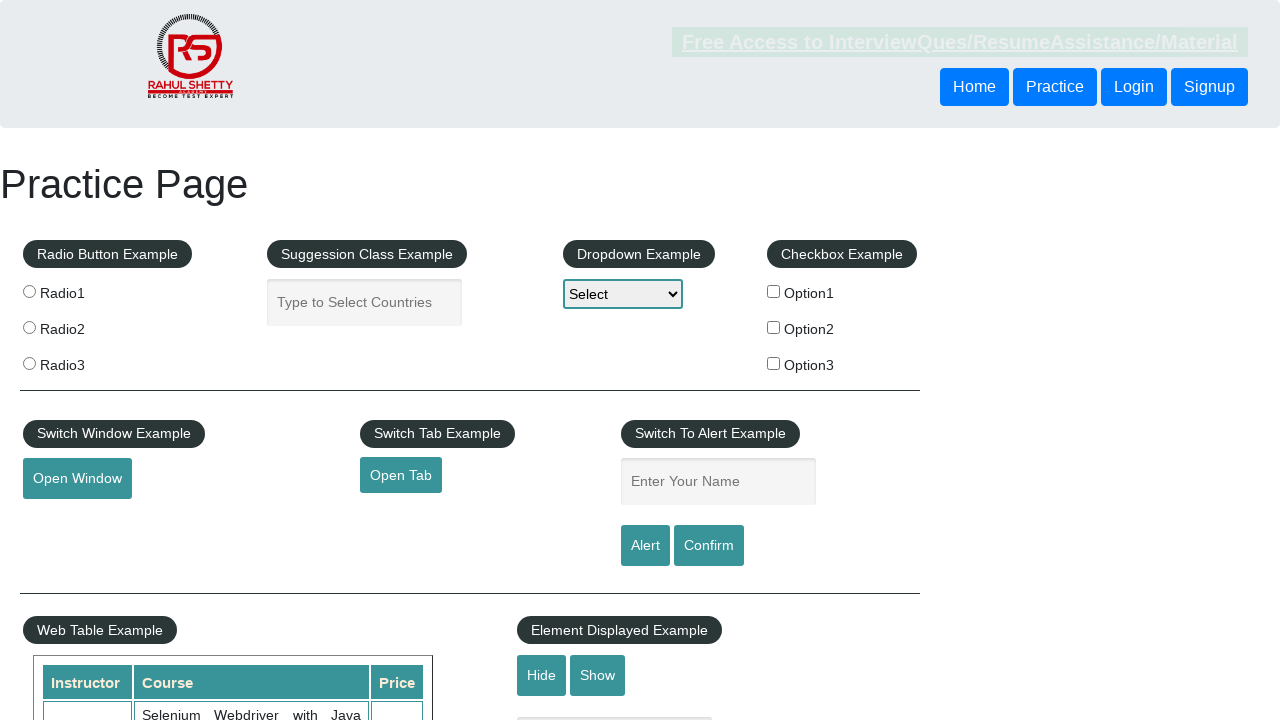

Verified calculated sum (296) matches displayed total (296)
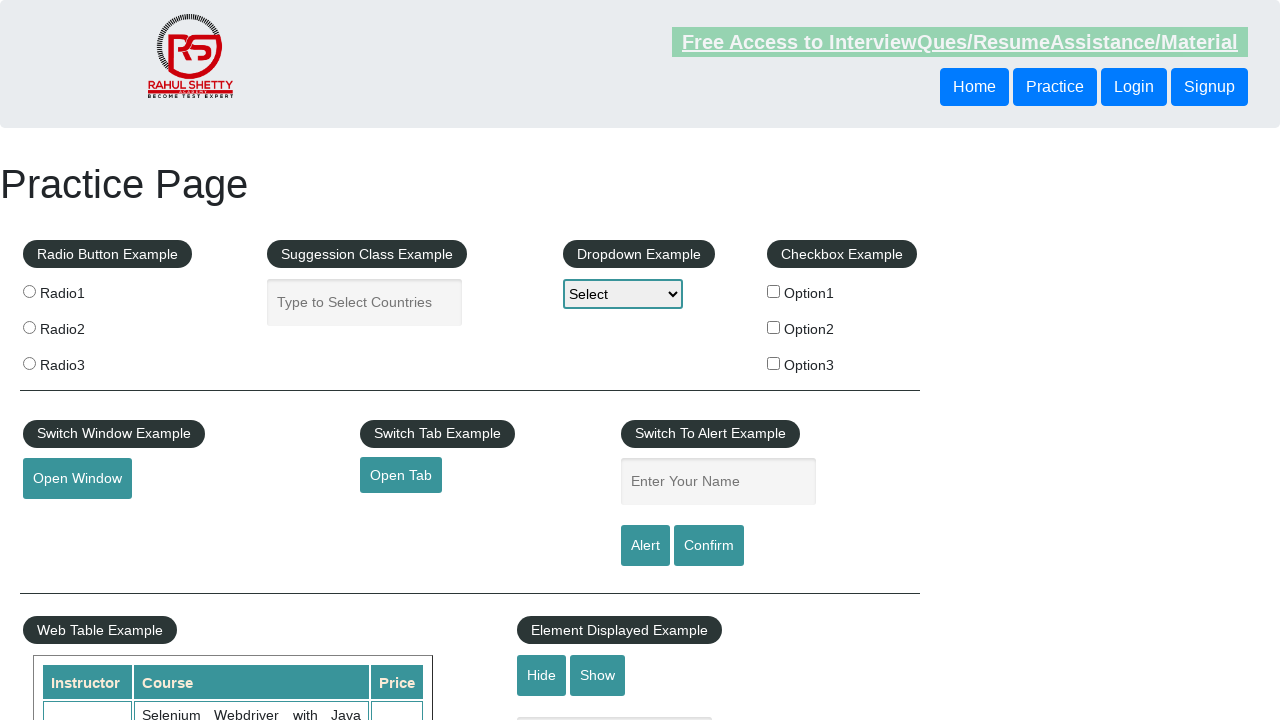

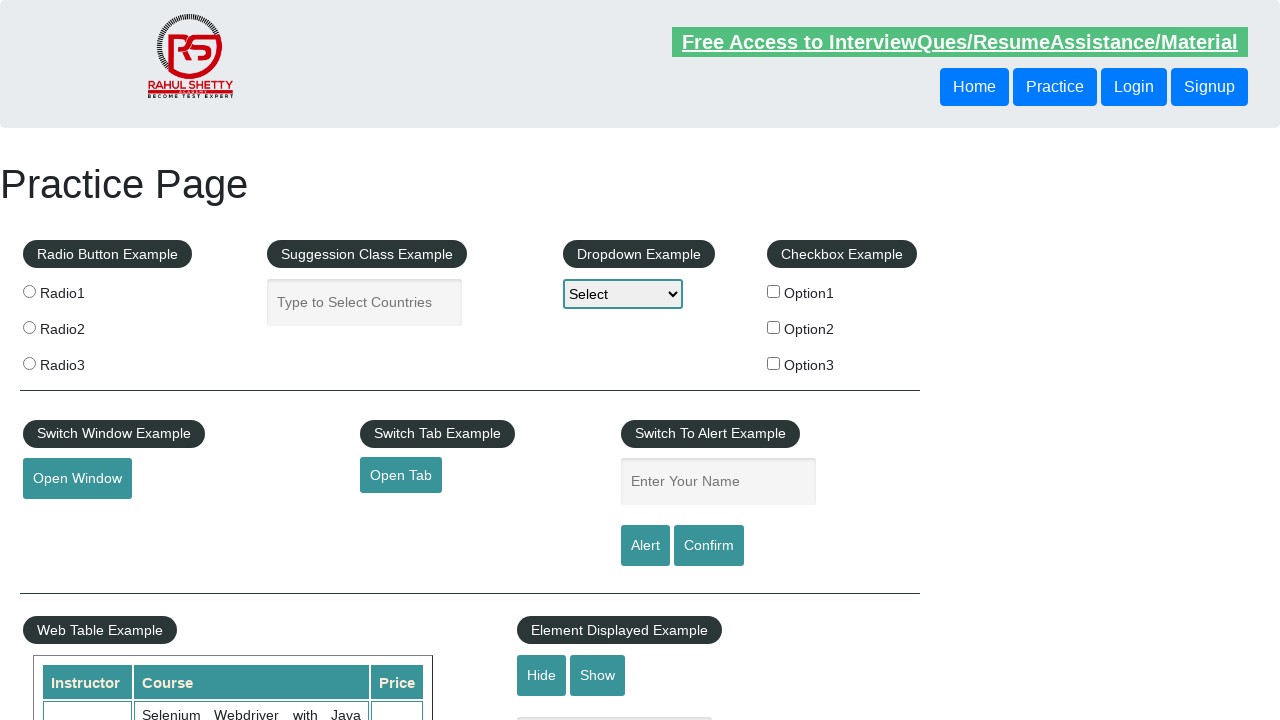